Tests checkbox functionality by clicking on checkbox option 1 and verifying it is checked

Starting URL: https://www.rahulshettyacademy.com/AutomationPractice/

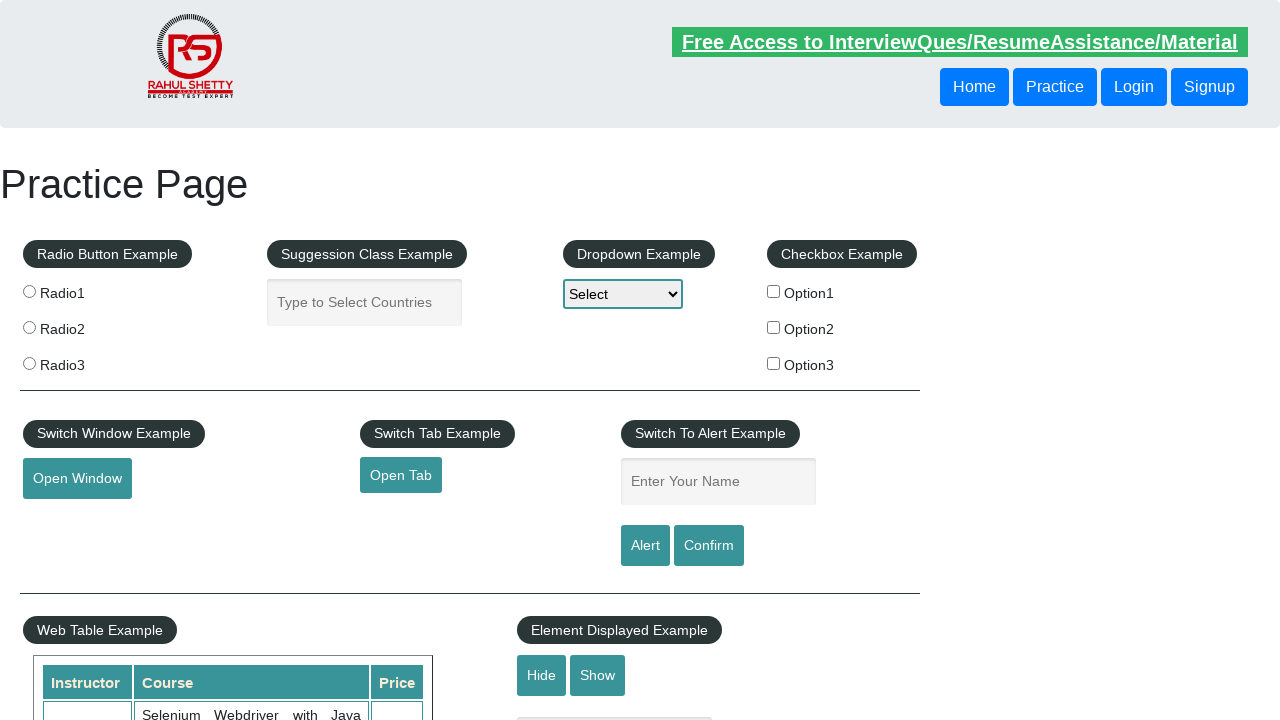

Navigated to https://www.rahulshettyacademy.com/AutomationPractice/
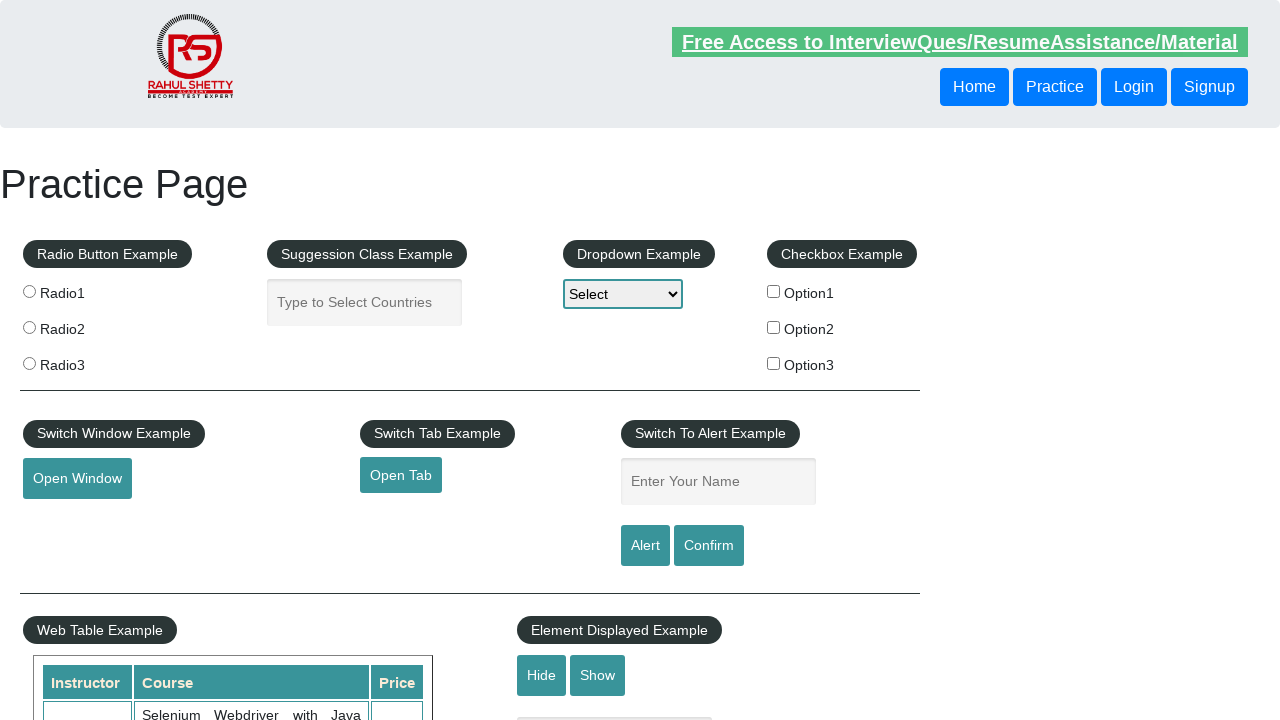

Clicked checkbox option 1 at (774, 291) on #checkBoxOption1
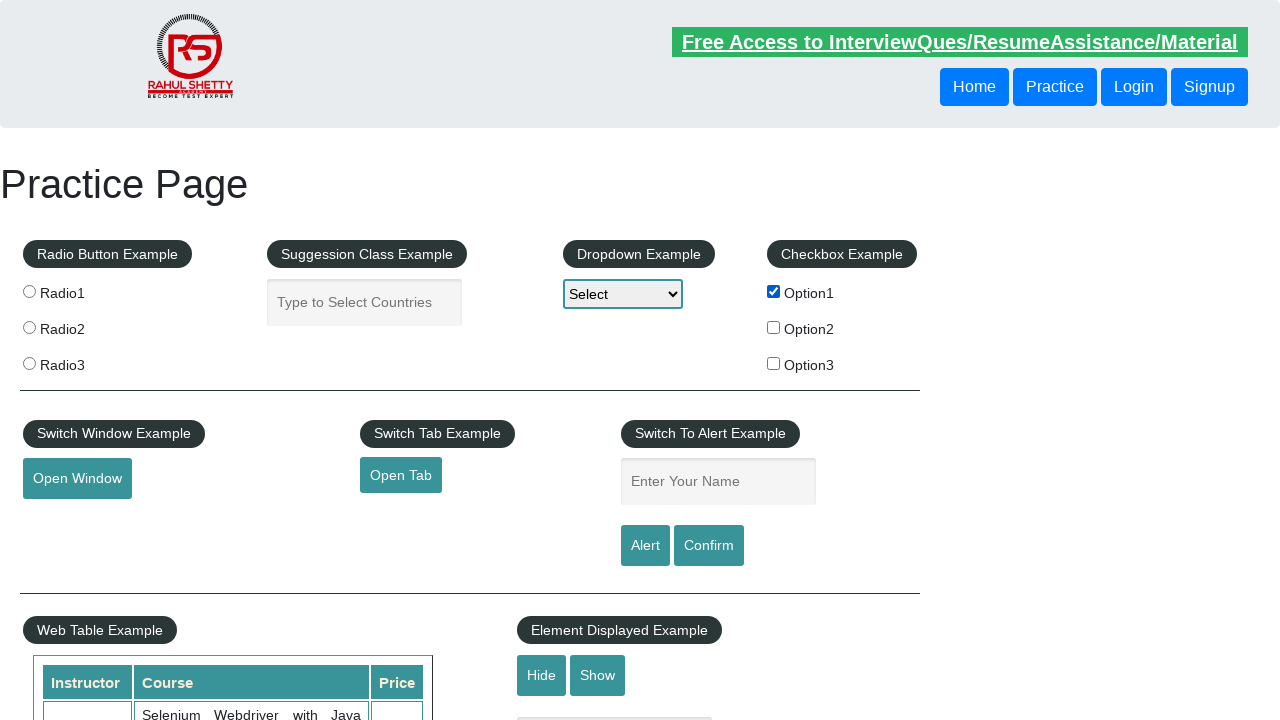

Verified checkbox option 1 is checked
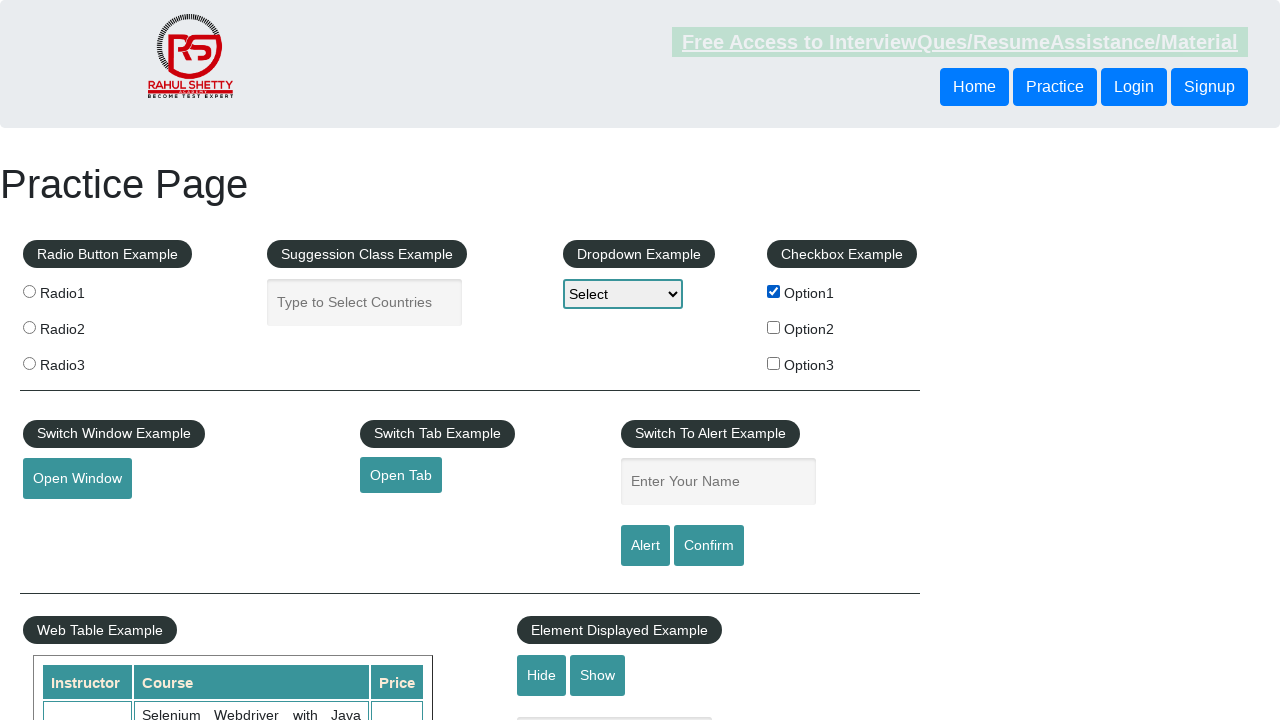

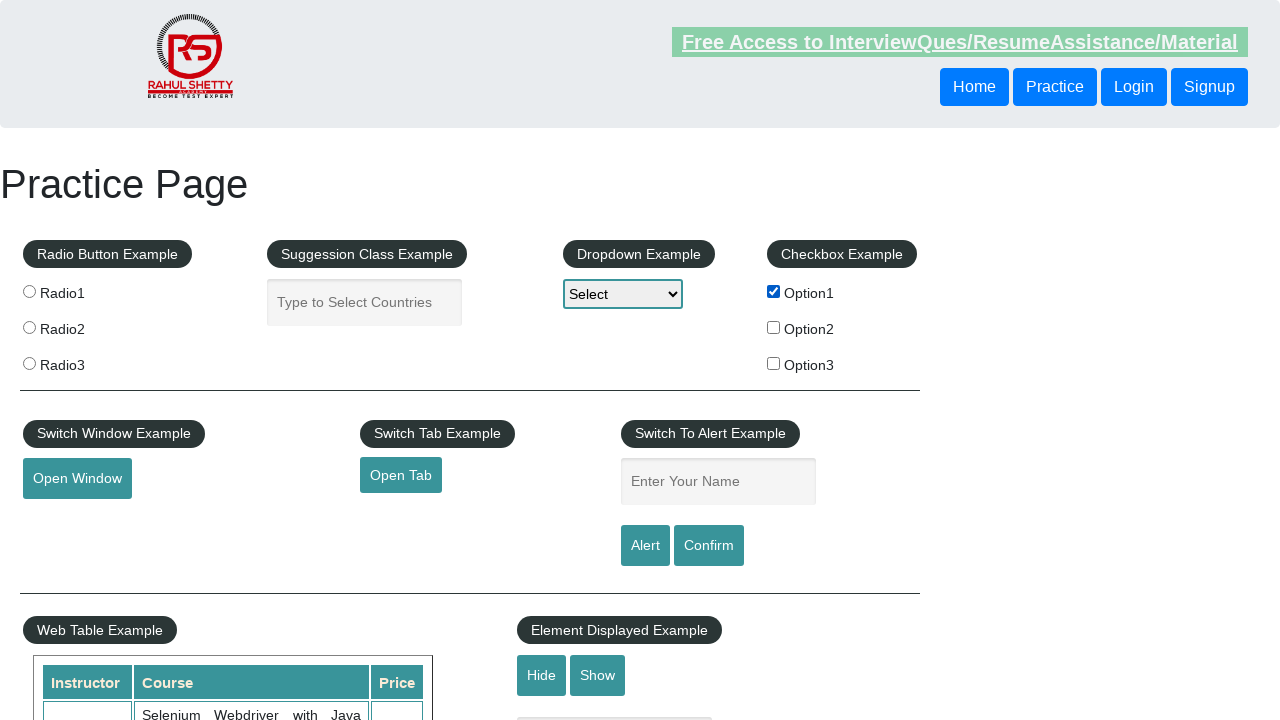